Navigates to the OrangeHRM demo site and waits for the page to load, verifying the site is accessible

Starting URL: https://opensource-demo.orangehrmlive.com/

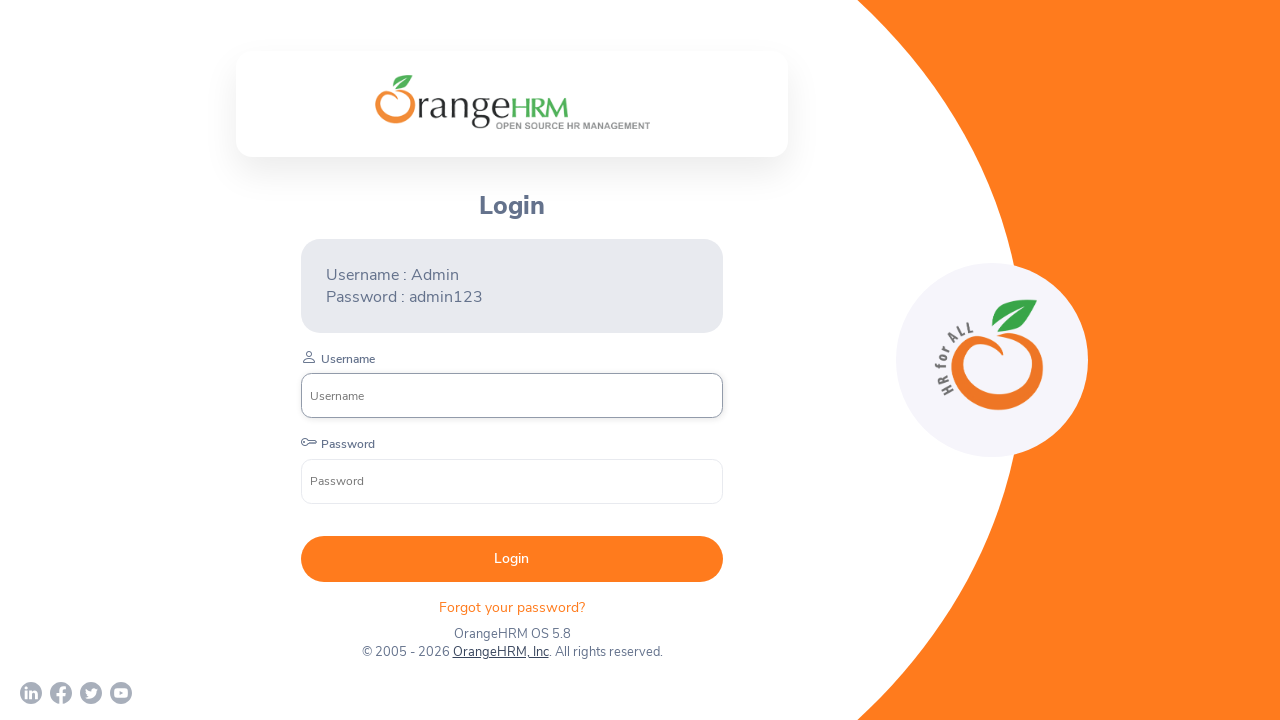

Page DOM content loaded
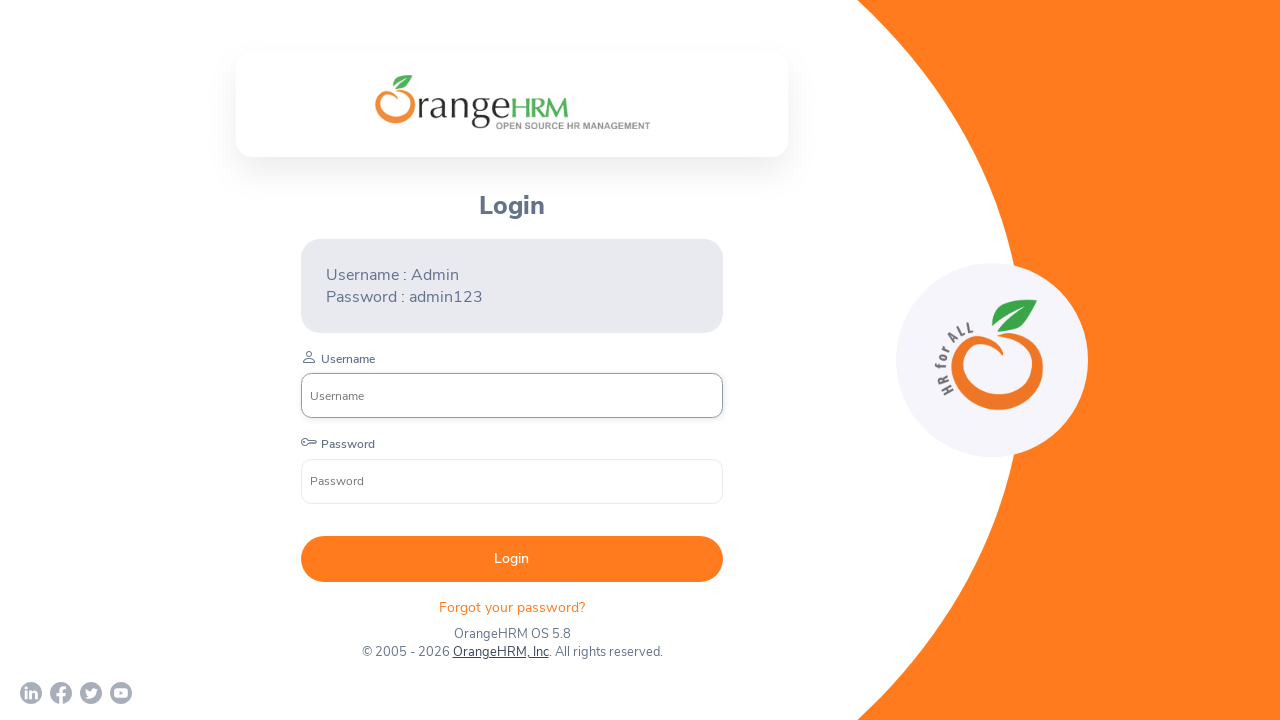

Logo image element is visible on OrangeHRM demo site
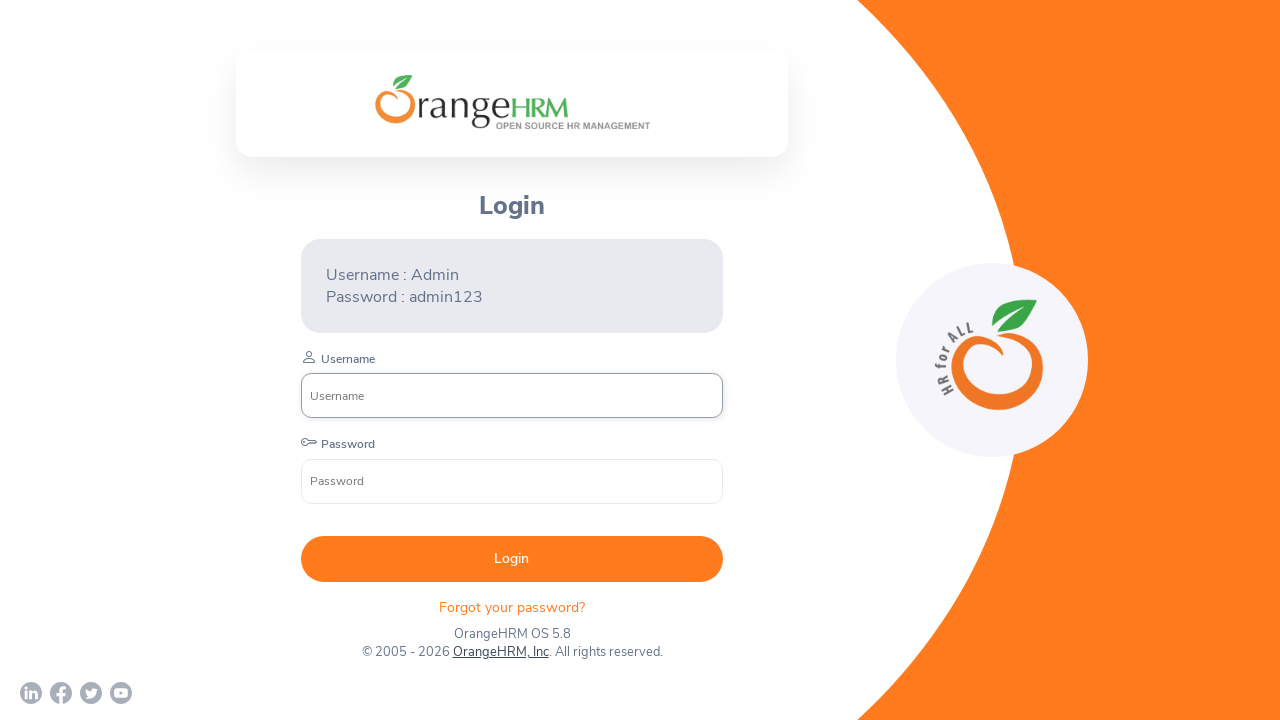

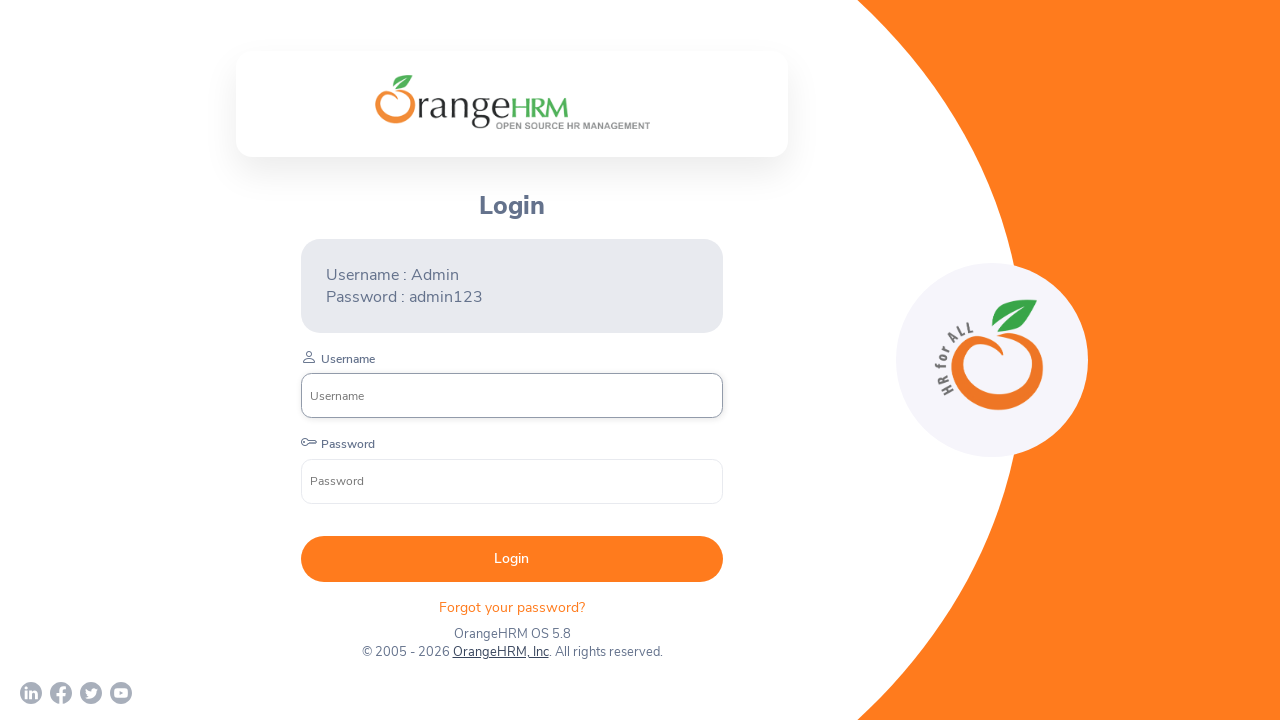